Tests that the Clear completed button is hidden when there are no completed items

Starting URL: https://demo.playwright.dev/todomvc

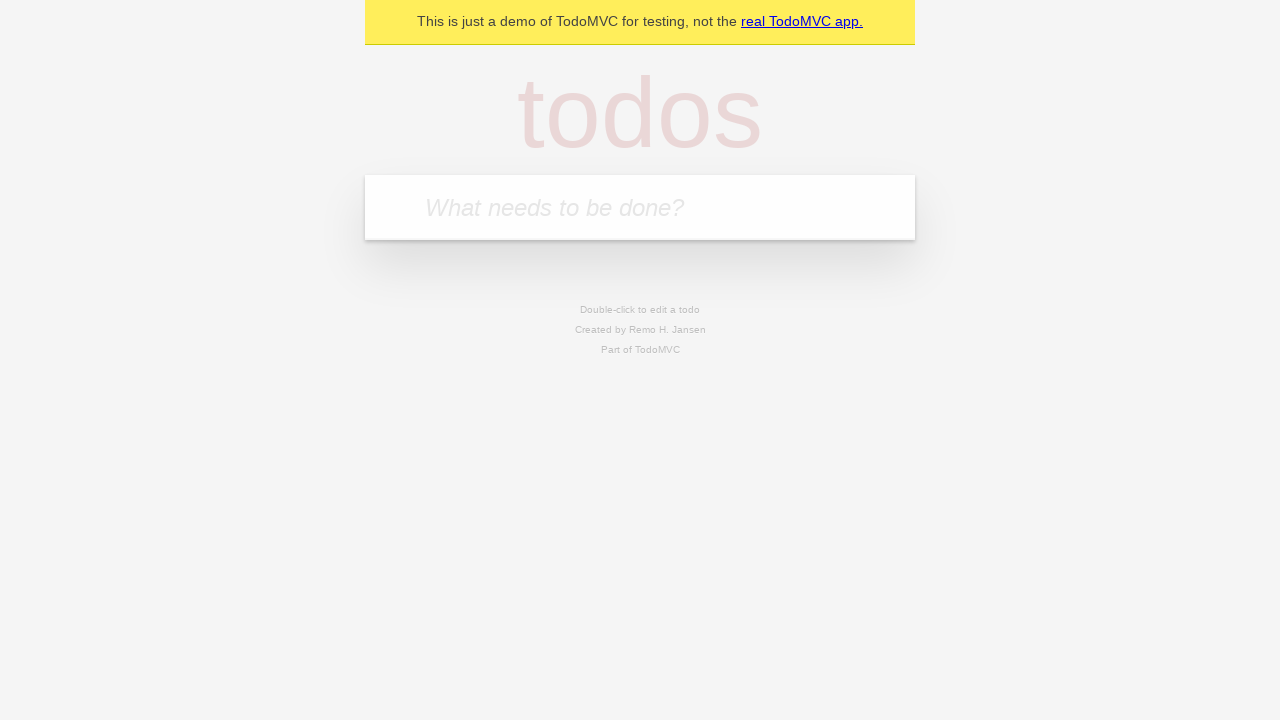

Filled todo input with 'buy some cheese' on internal:attr=[placeholder="What needs to be done?"i]
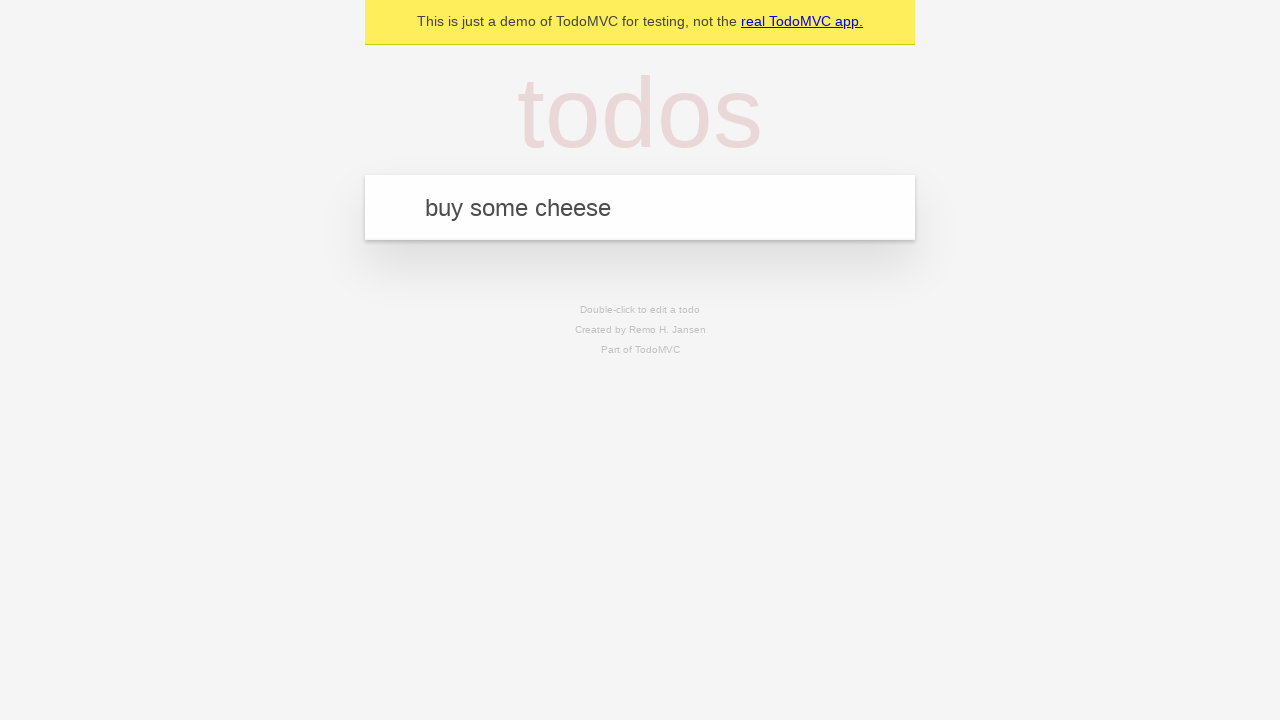

Pressed Enter to add todo 'buy some cheese' on internal:attr=[placeholder="What needs to be done?"i]
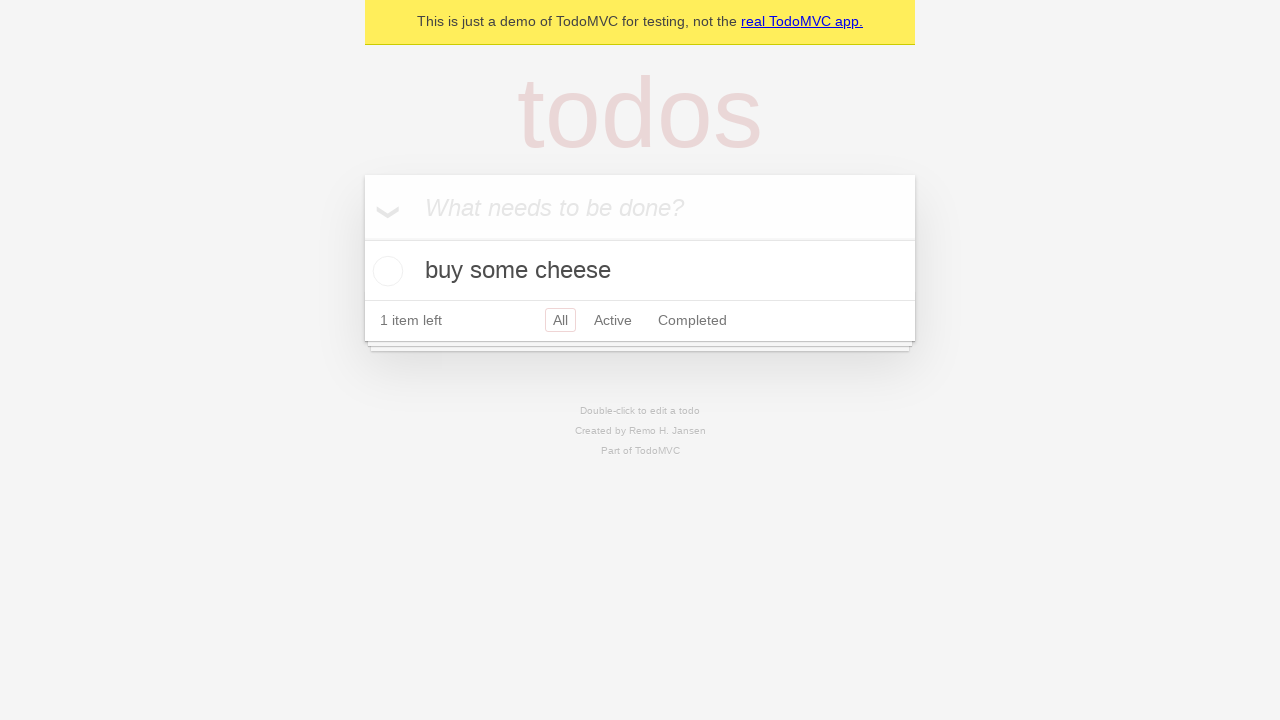

Filled todo input with 'feed the cat' on internal:attr=[placeholder="What needs to be done?"i]
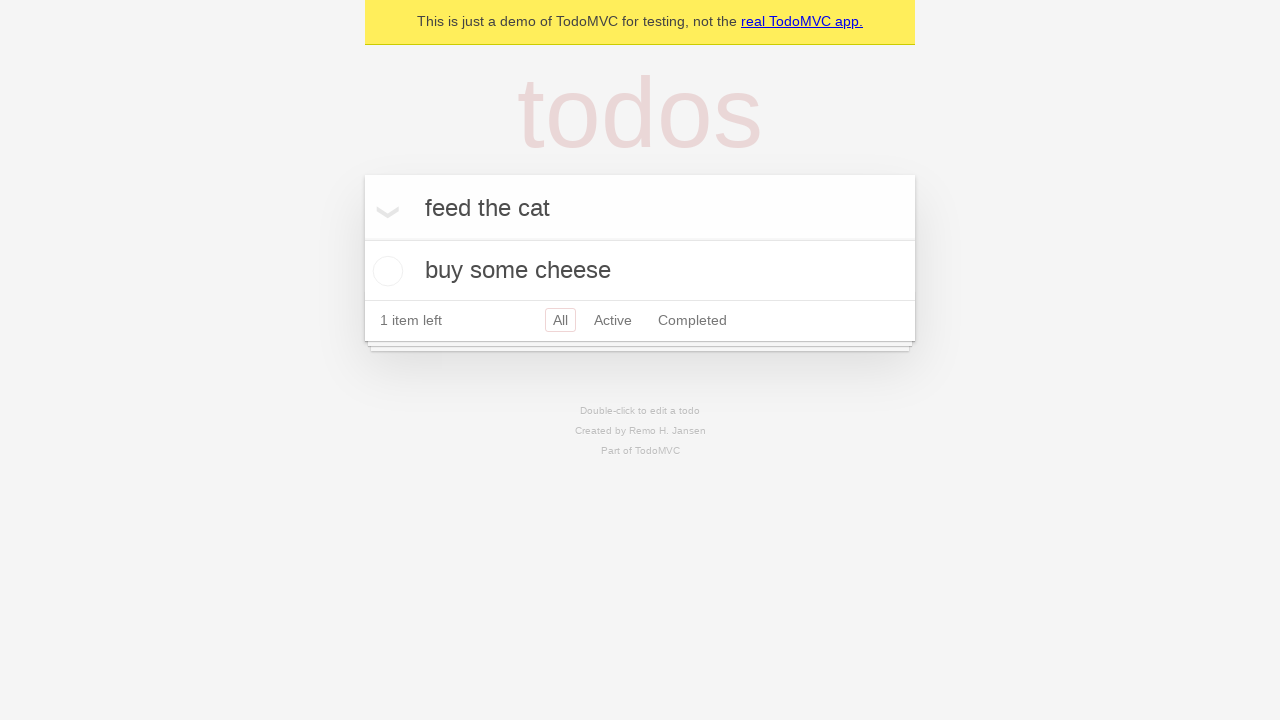

Pressed Enter to add todo 'feed the cat' on internal:attr=[placeholder="What needs to be done?"i]
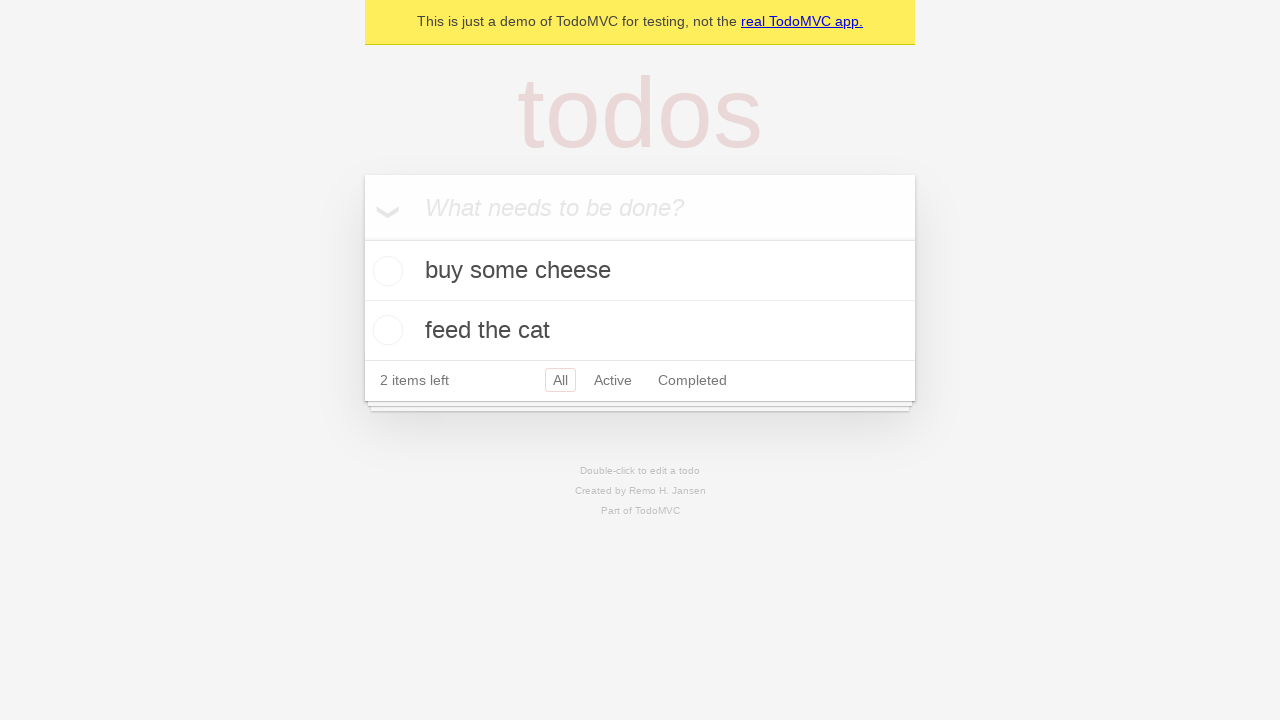

Filled todo input with 'book a doctors appointment' on internal:attr=[placeholder="What needs to be done?"i]
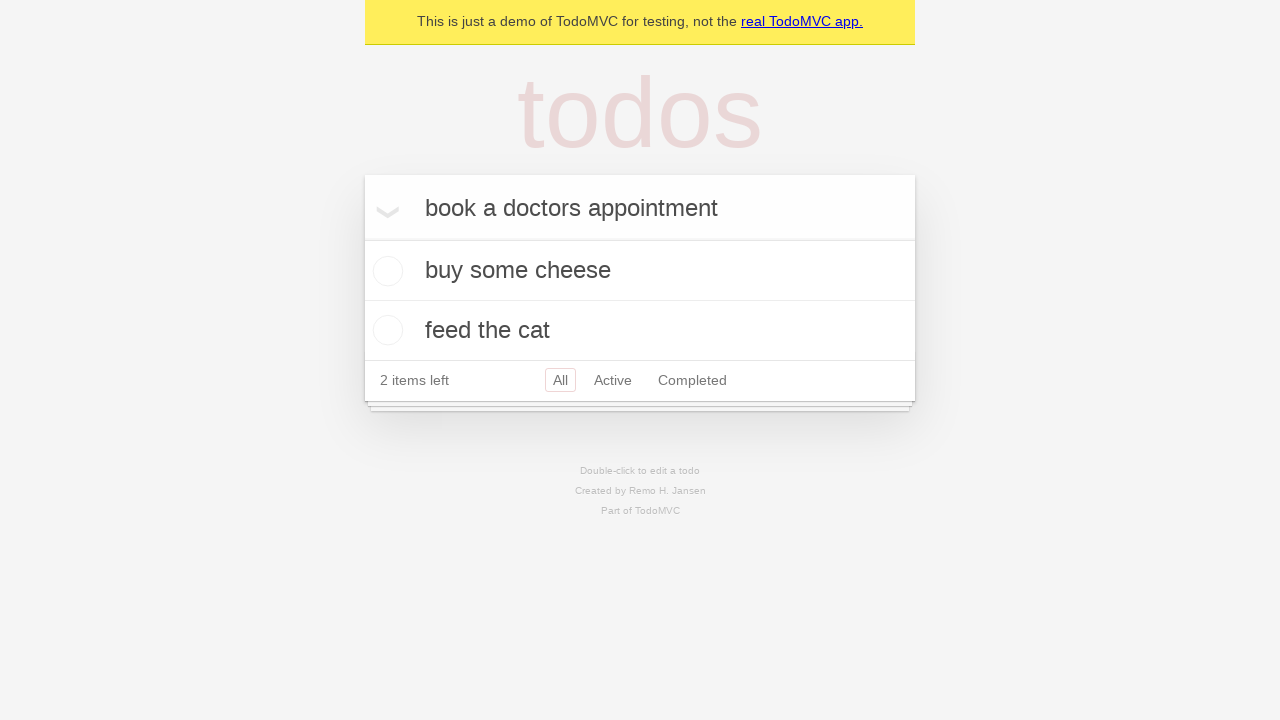

Pressed Enter to add todo 'book a doctors appointment' on internal:attr=[placeholder="What needs to be done?"i]
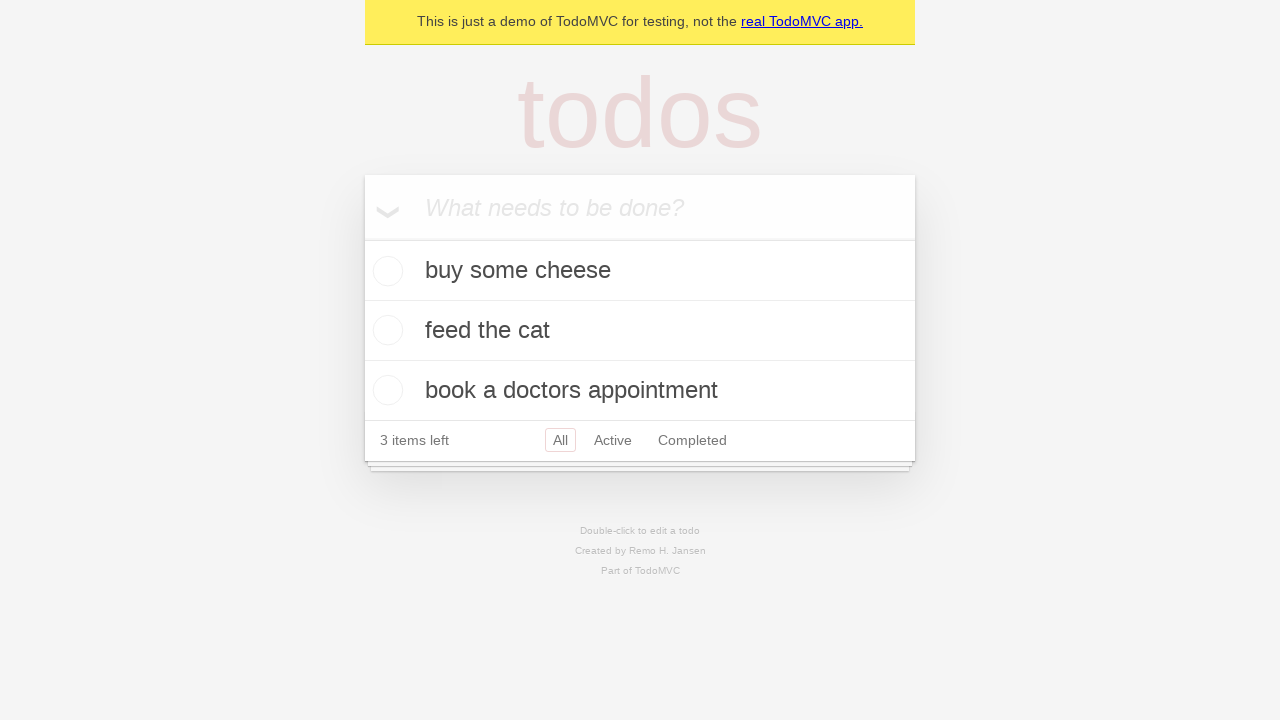

Waited for 3 todo items to be created
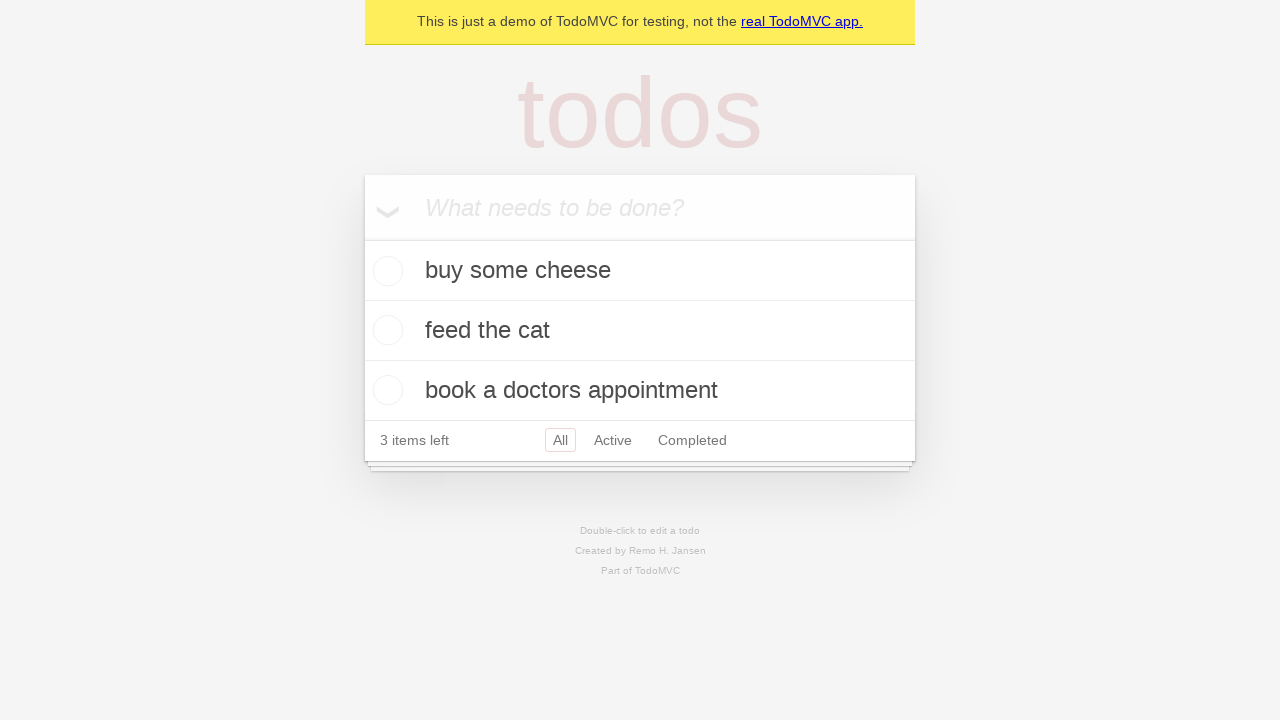

Checked the first todo item as completed at (385, 271) on .todo-list li .toggle >> nth=0
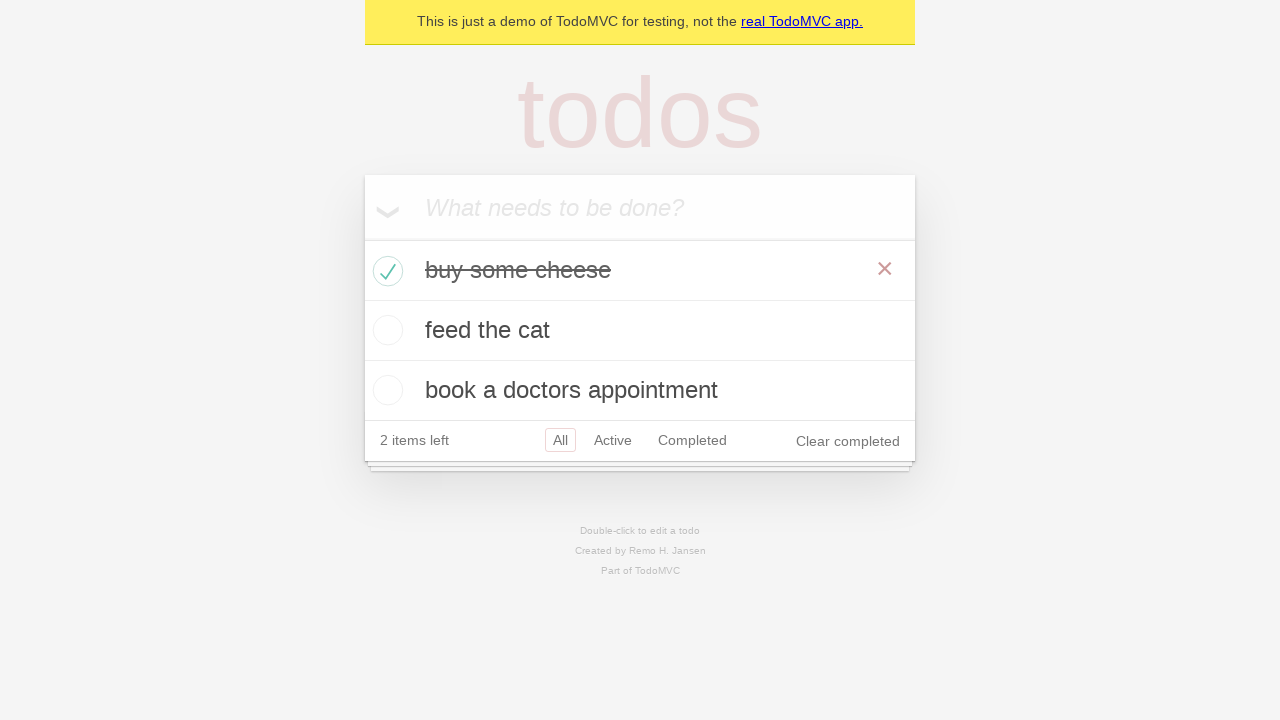

Clicked the 'Clear completed' button at (848, 441) on internal:role=button[name="Clear completed"i]
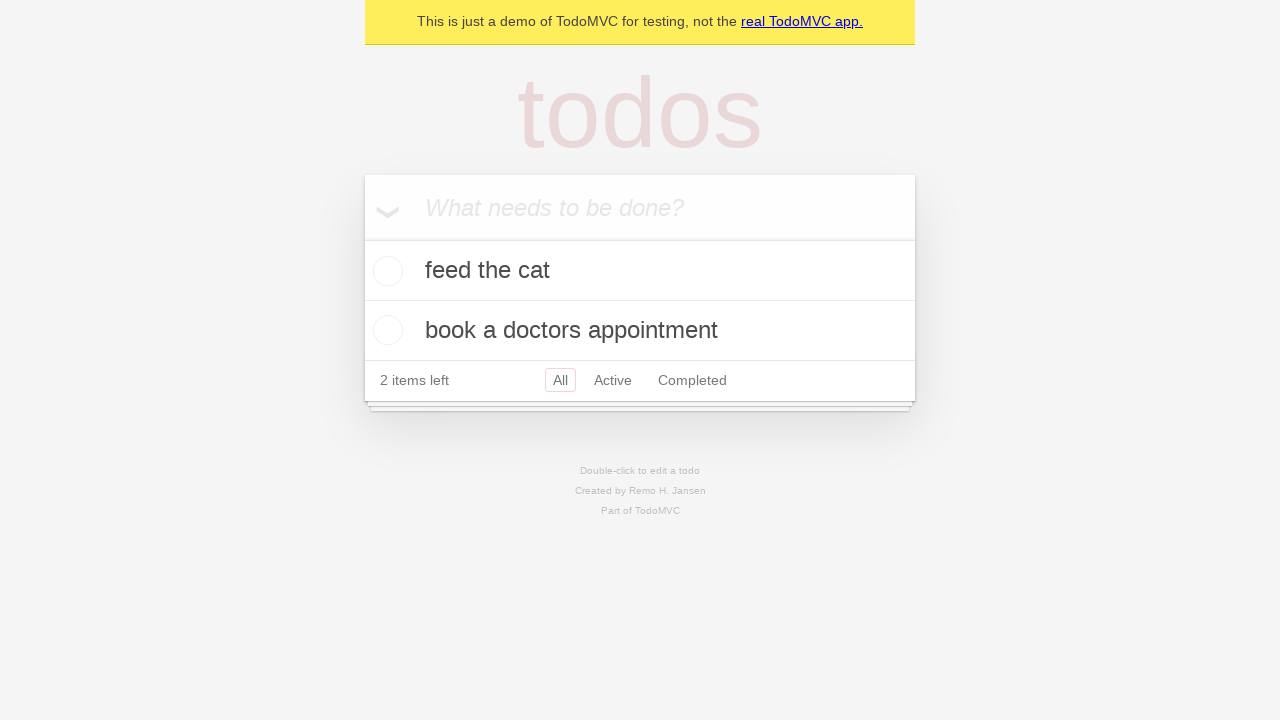

Verified that 'Clear completed' button is now hidden
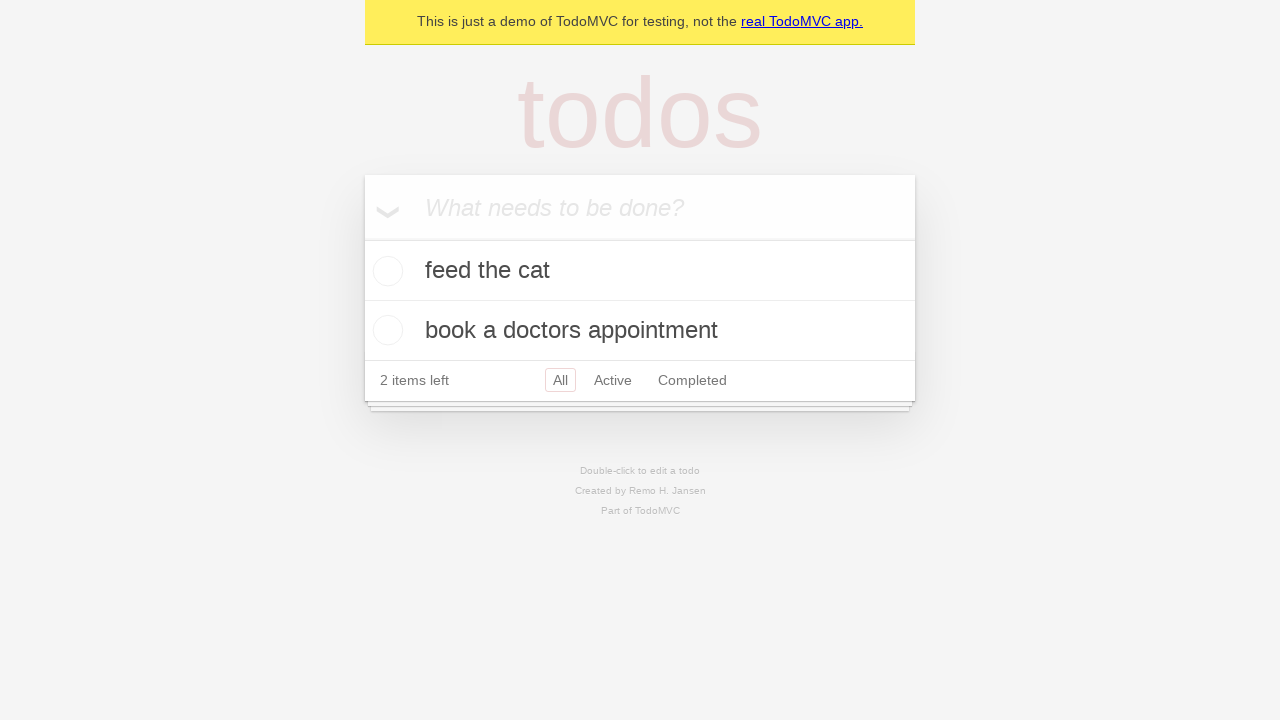

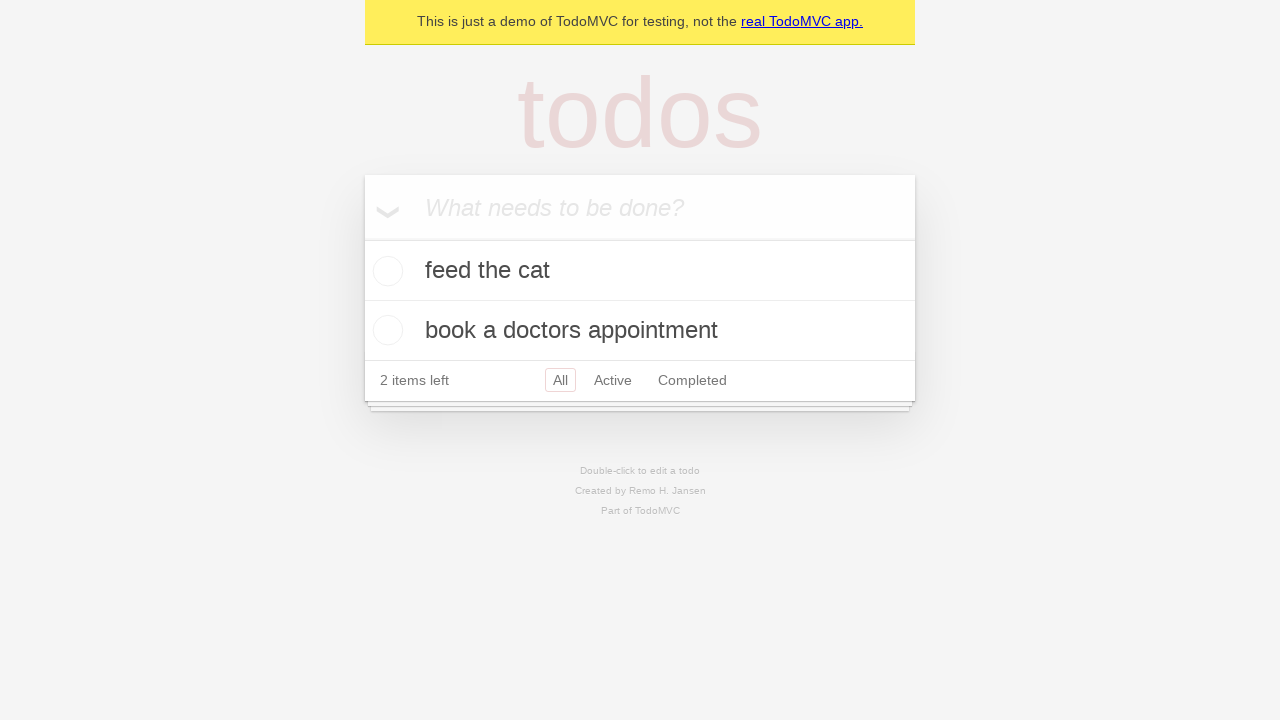